Tests JavaScript alert popup handling by clicking a button that triggers an alert and accepting it

Starting URL: https://demoqa.com/alerts

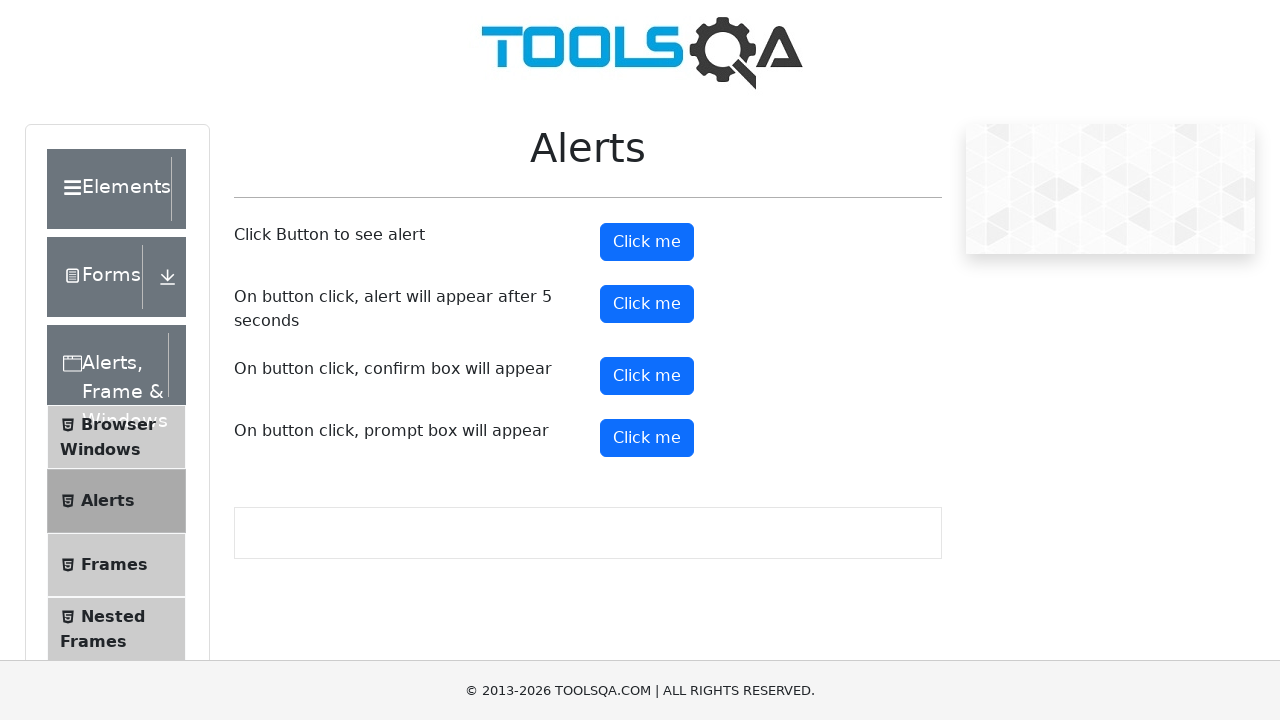

Set up dialog handler to accept alerts
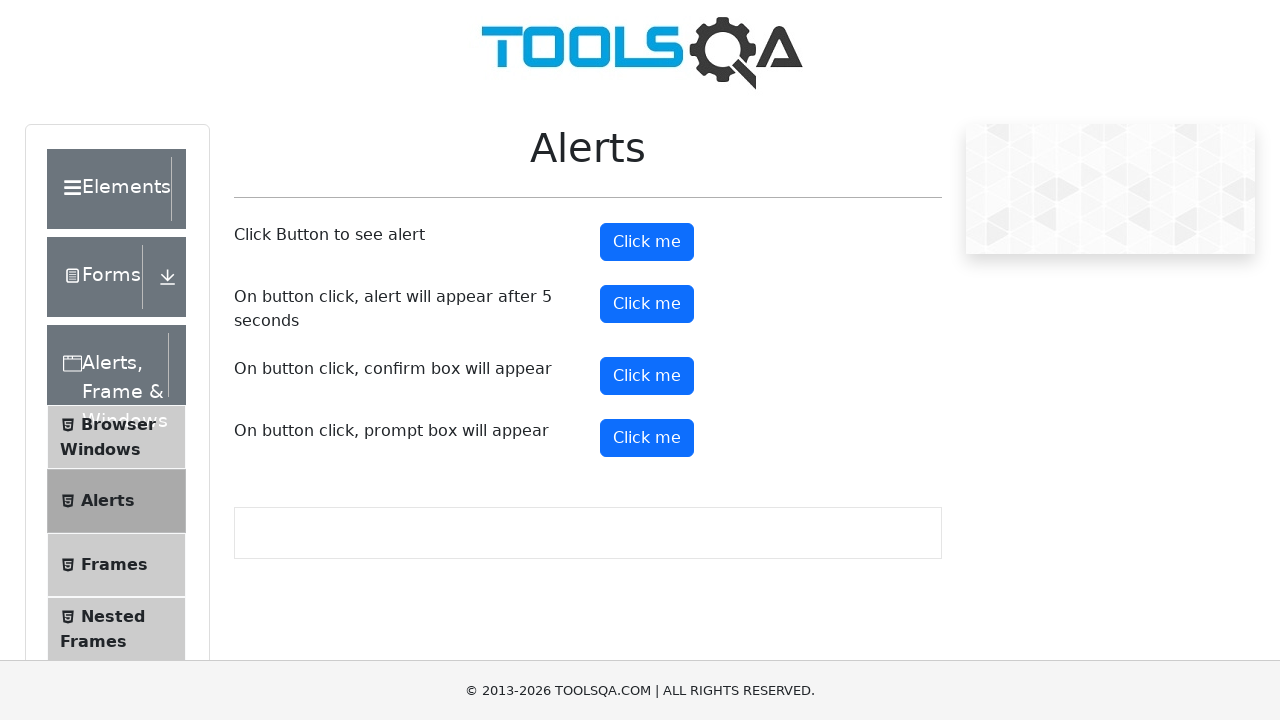

Clicked alert button to trigger JavaScript alert at (647, 242) on #alertButton
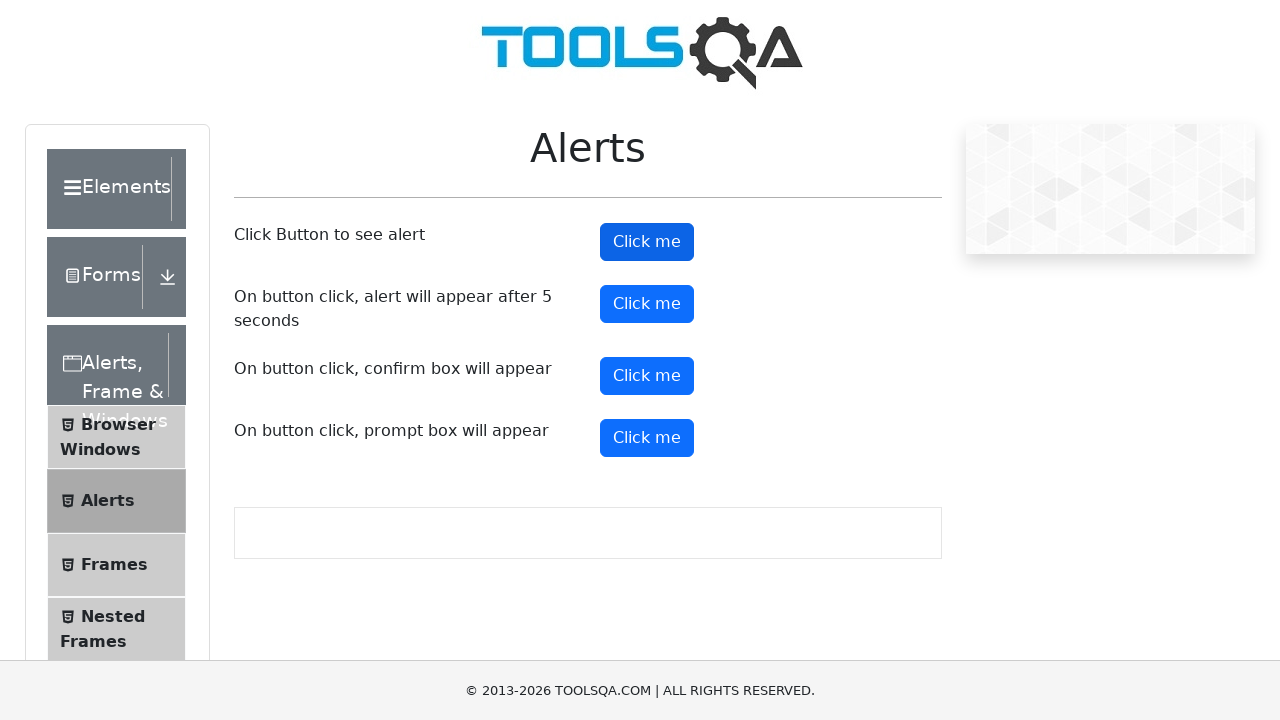

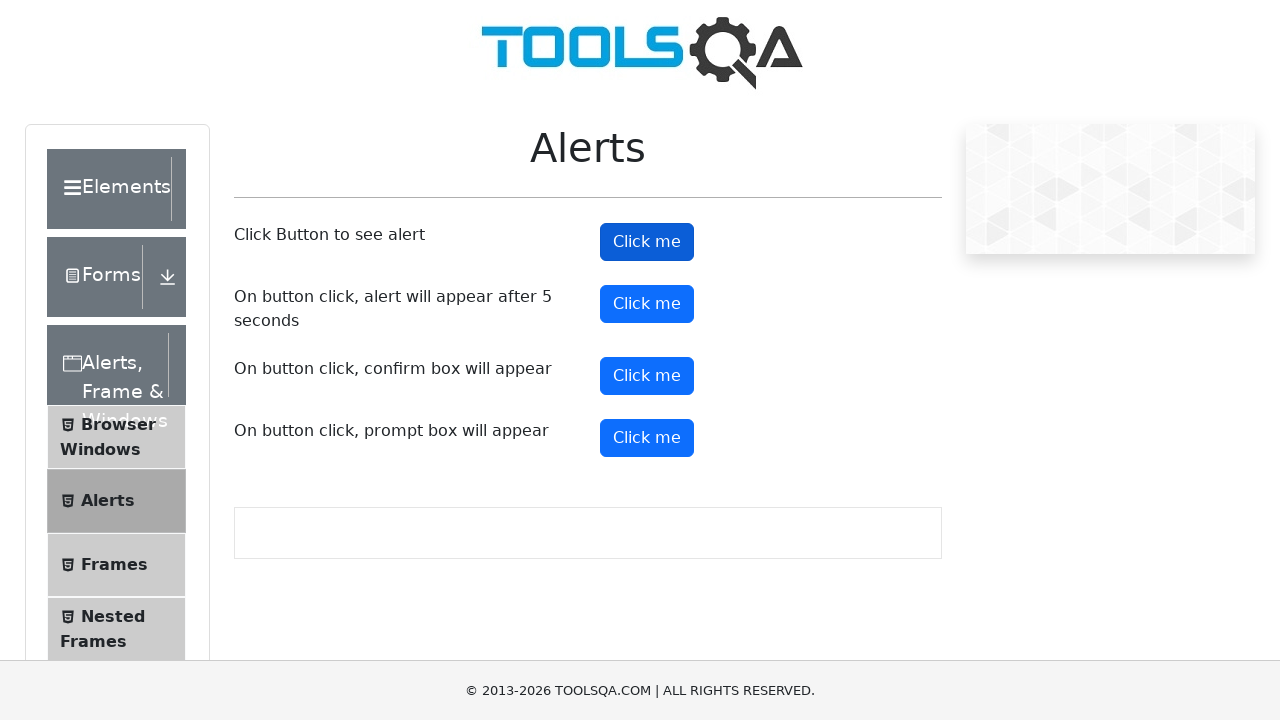